Tests radio button selection by checking the fourth radio button on the page

Starting URL: http://test.rubywatir.com/radios.php

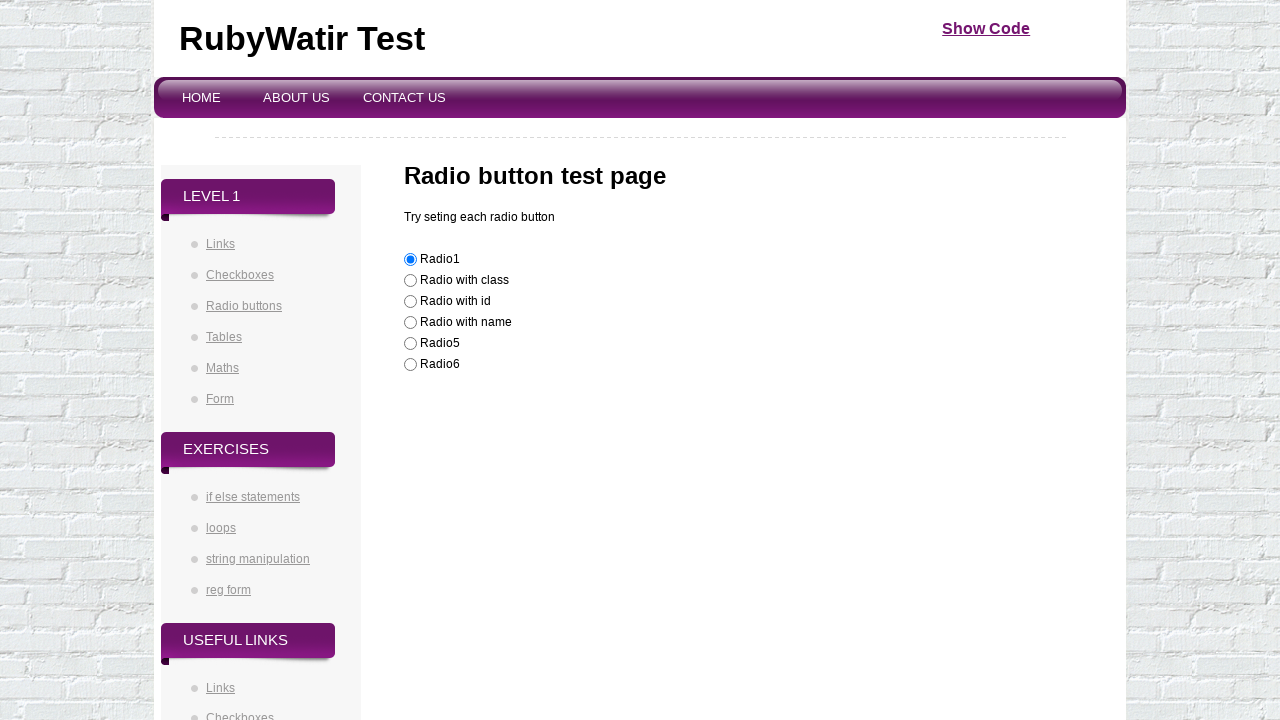

Checked the fourth radio button on the page at (410, 323) on [type="radio"] >> nth=3
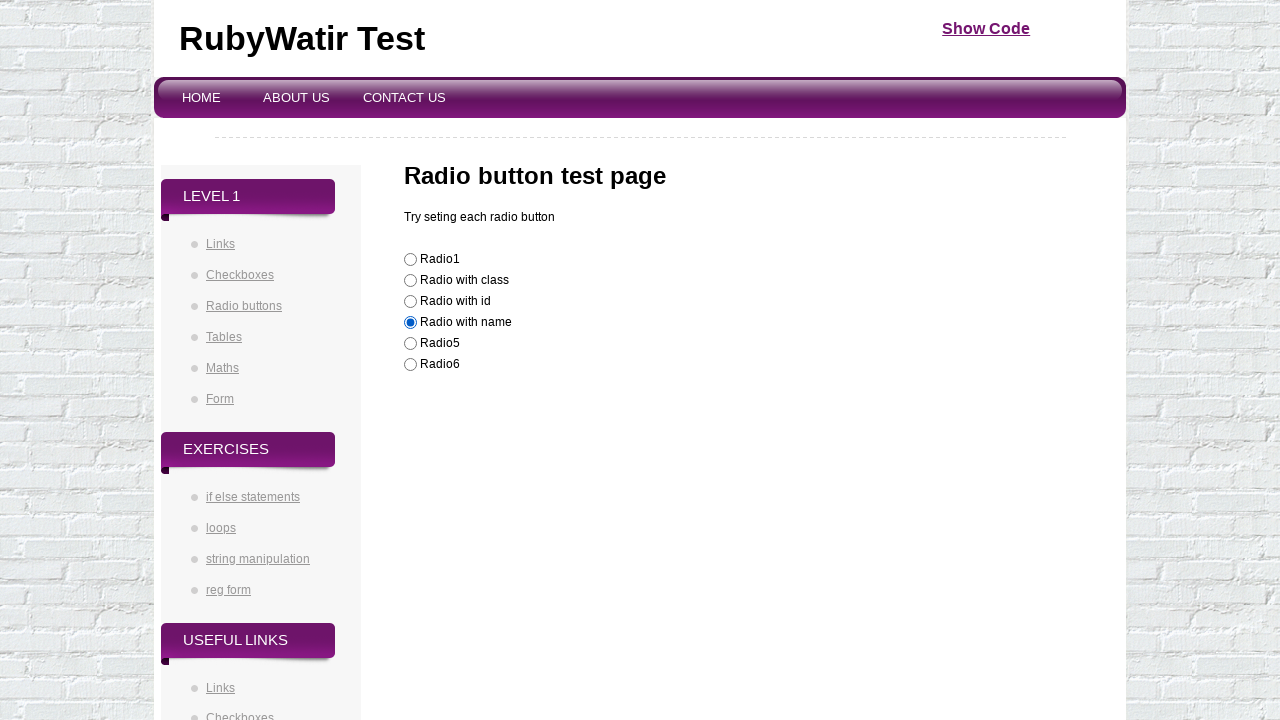

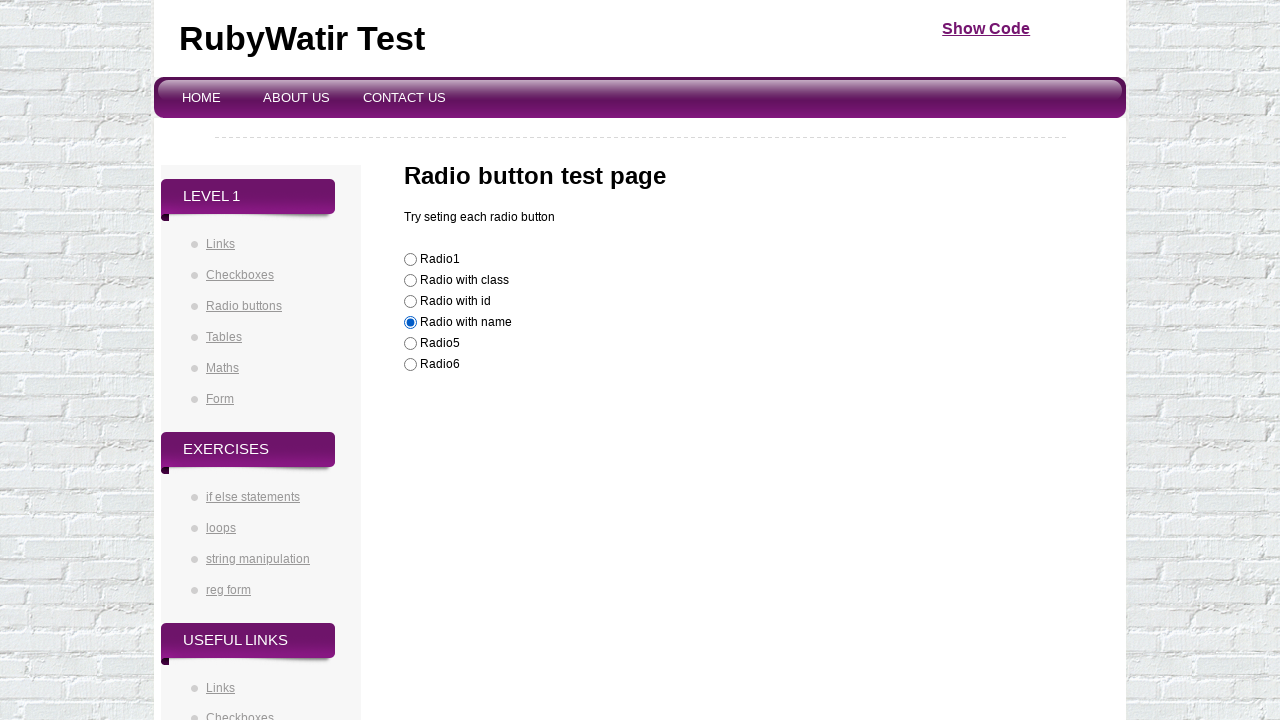